Tests date field manipulation on the 12306 Chinese railway website using JavaScript

Starting URL: https://www.12306.cn/index/

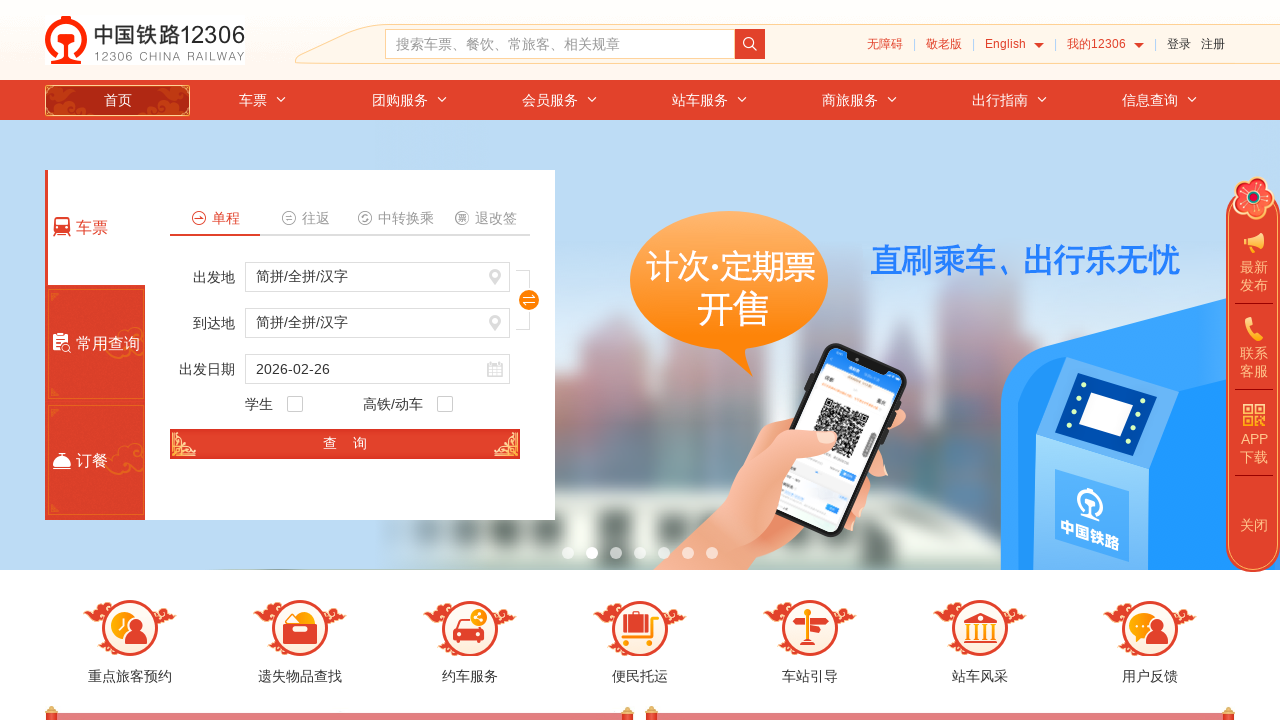

Set train date field to '2023-1-10' using JavaScript
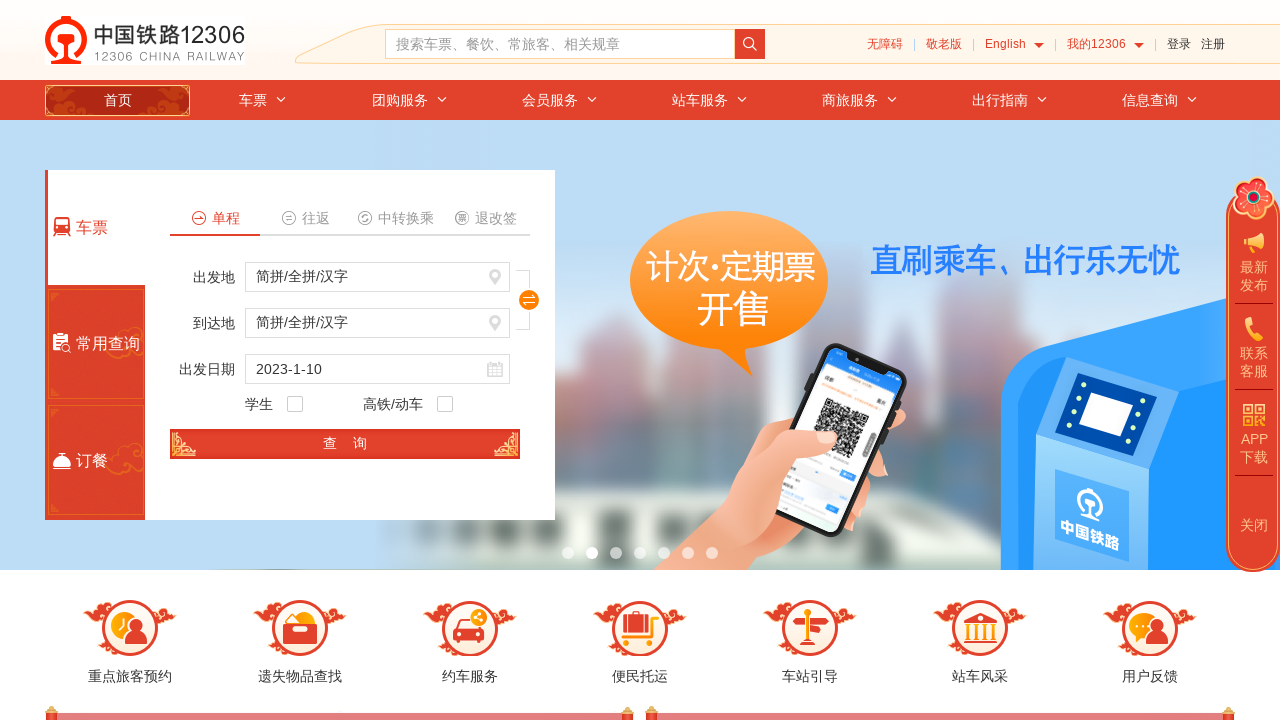

Retrieved updated train date field value: 2023-1-10
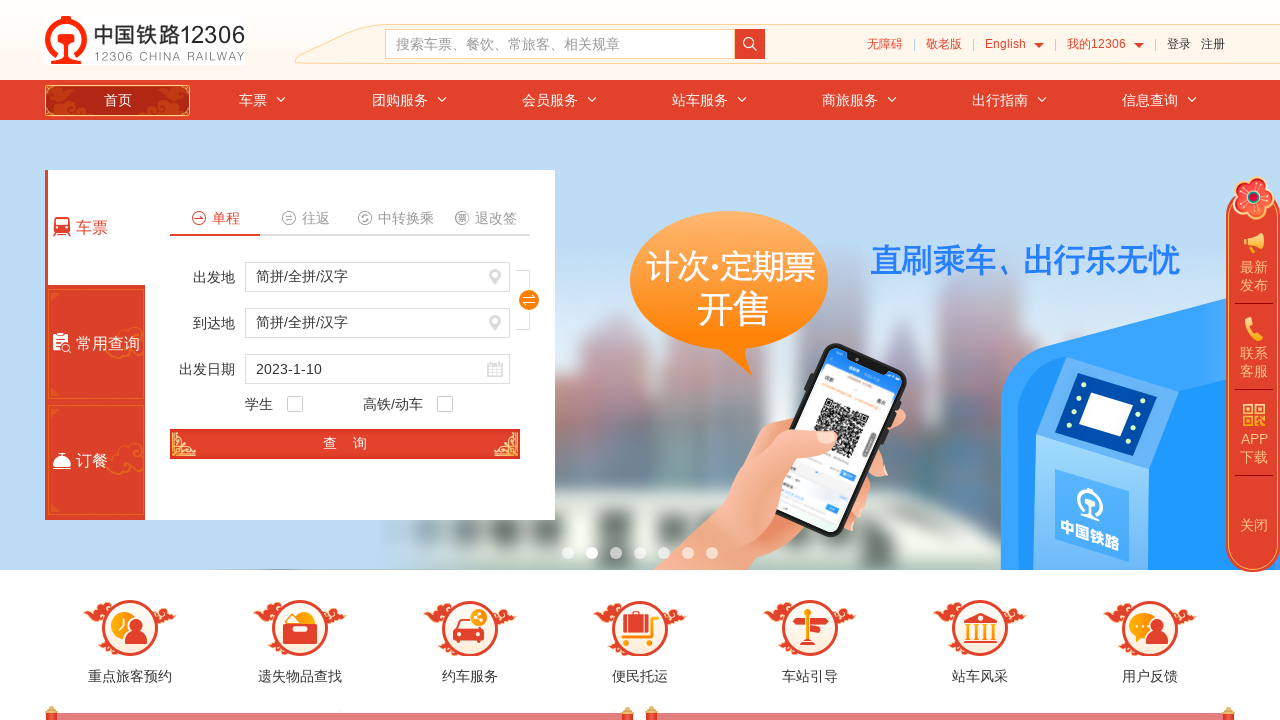

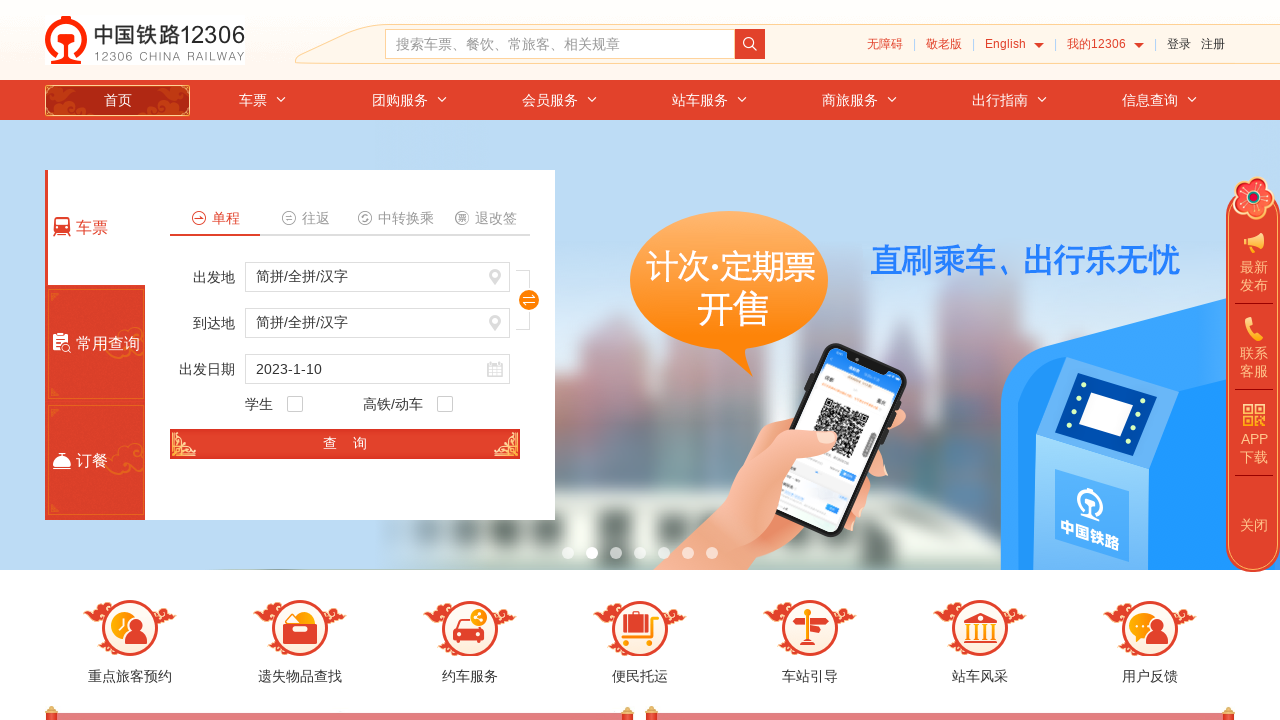